Tests dynamic loading functionality by clicking a start button and waiting for a hidden element to become visible

Starting URL: https://the-internet.herokuapp.com/dynamic_loading/2

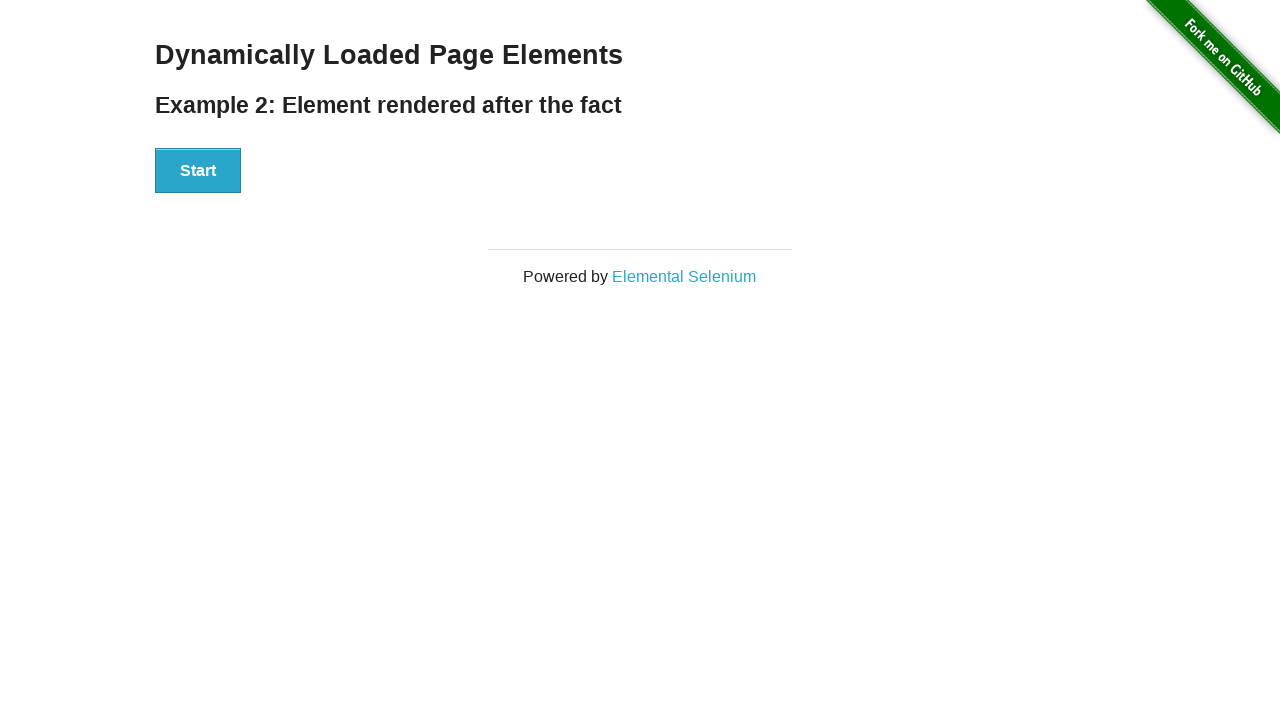

Navigated to dynamic loading test page
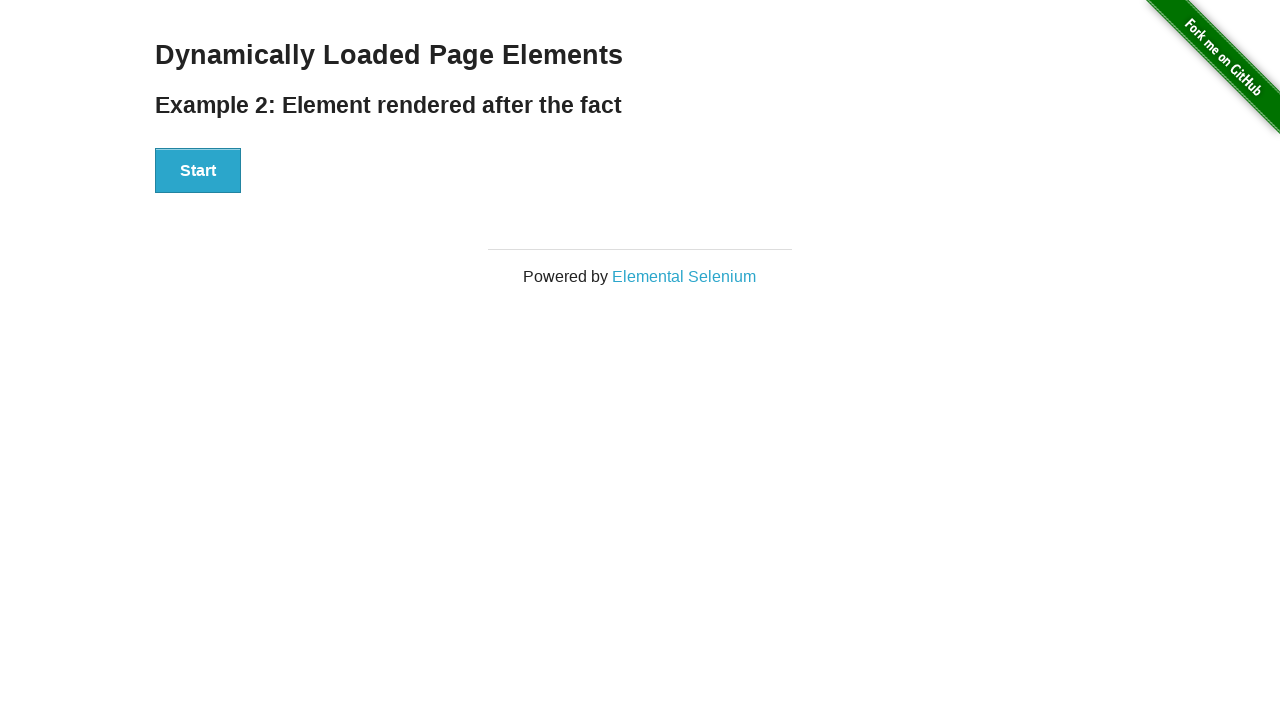

Clicked the Start button to trigger dynamic loading at (198, 171) on xpath=//div[@id='start']/button[.='Start']
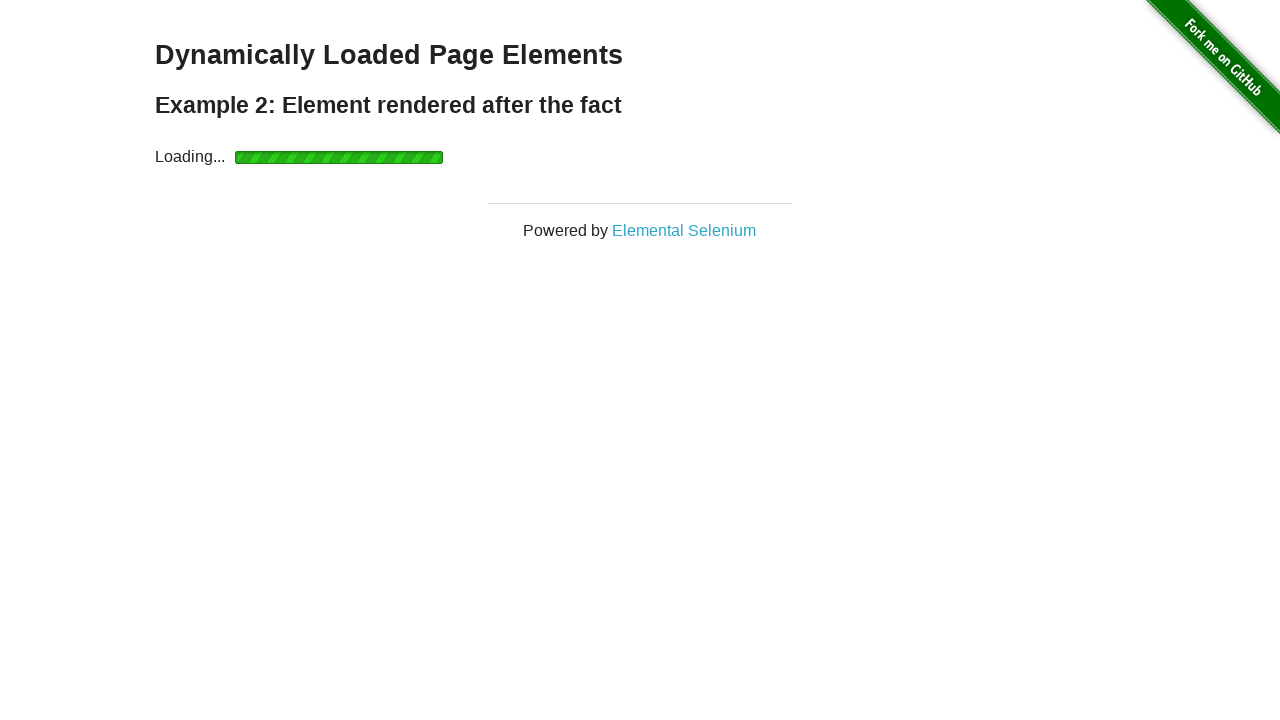

Hidden element became visible after dynamic loading completed
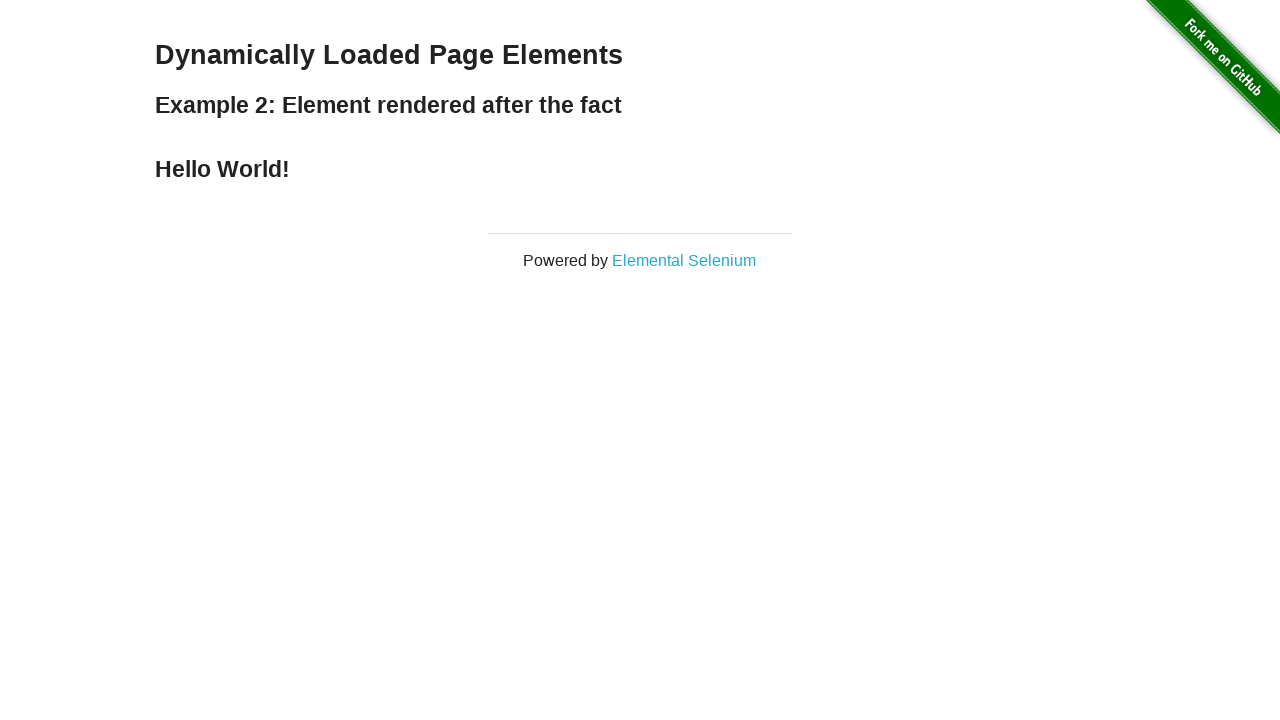

Located the dynamically loaded element
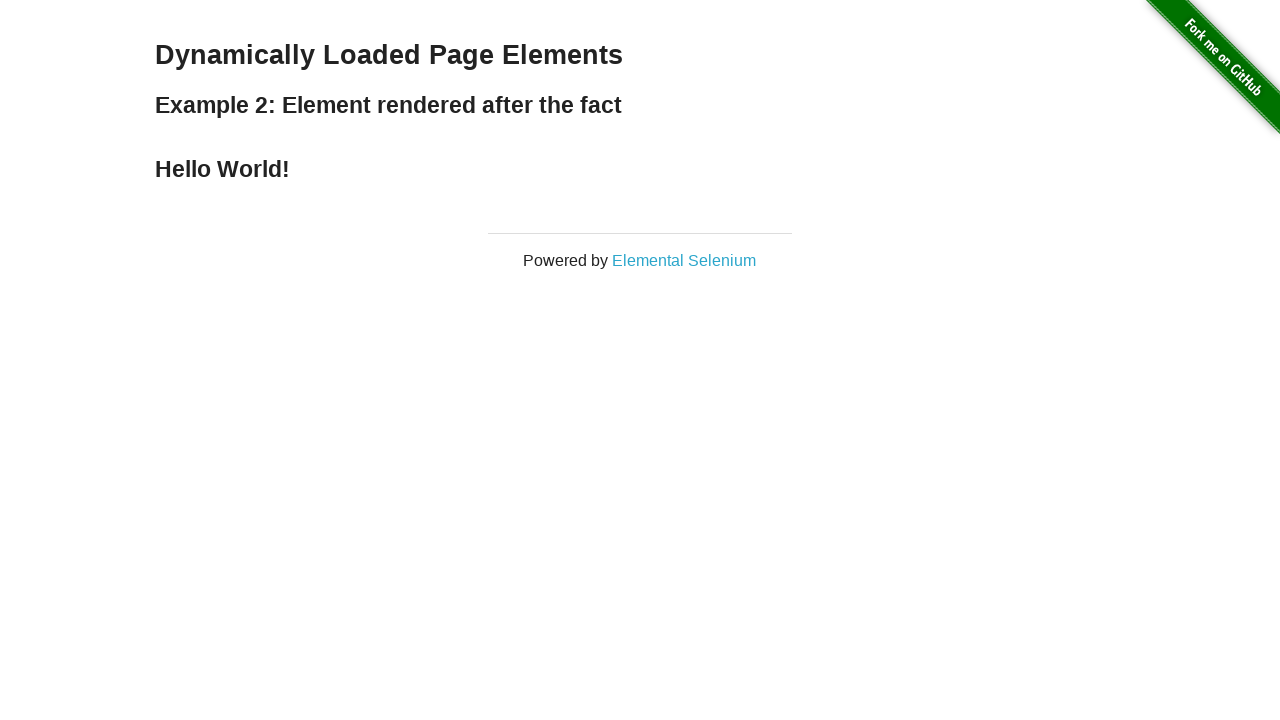

Verified that 'Hello World' text is present in the element
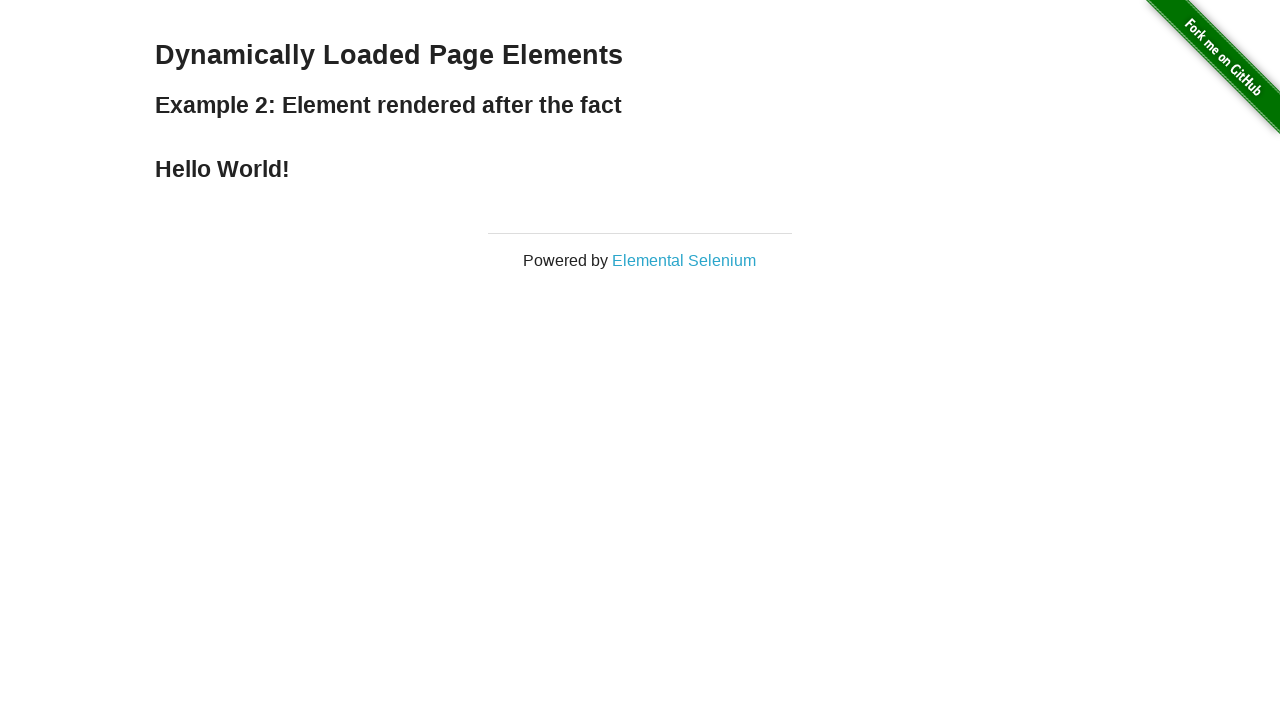

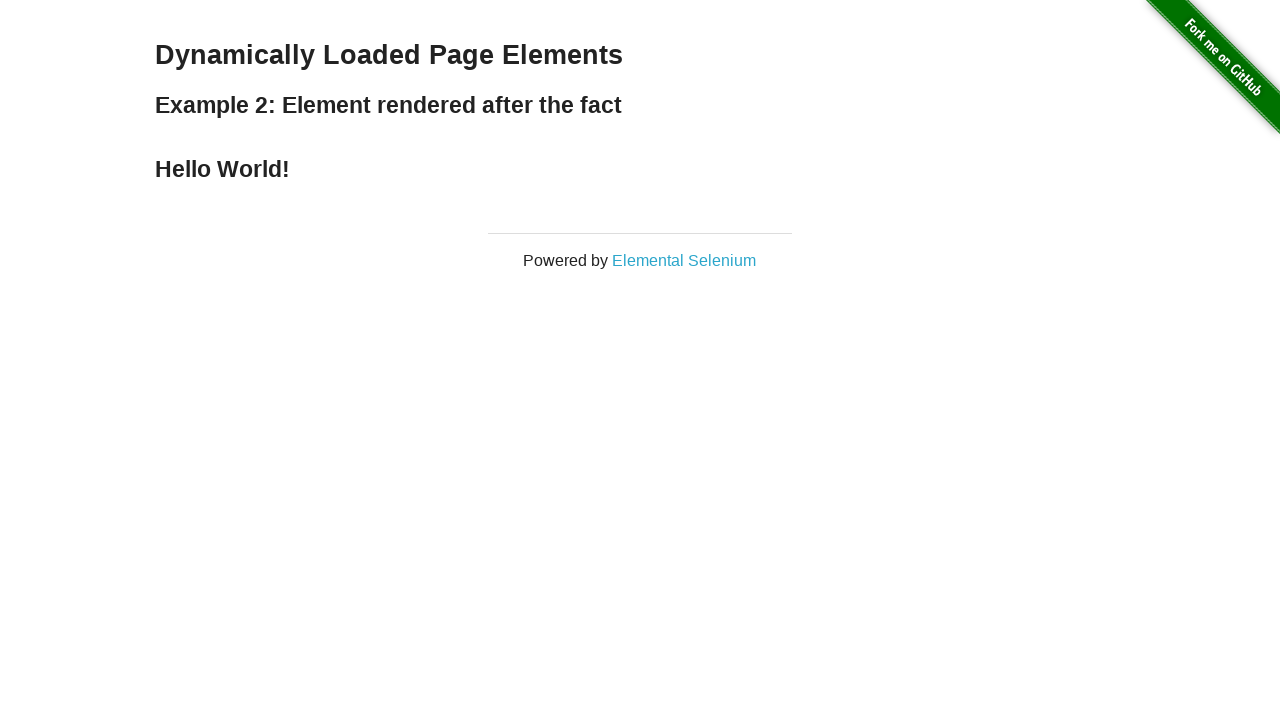